Tests file upload functionality by uploading a text file, clicking the upload button, and verifying the success message and uploaded filename are displayed.

Starting URL: https://the-internet.herokuapp.com/upload

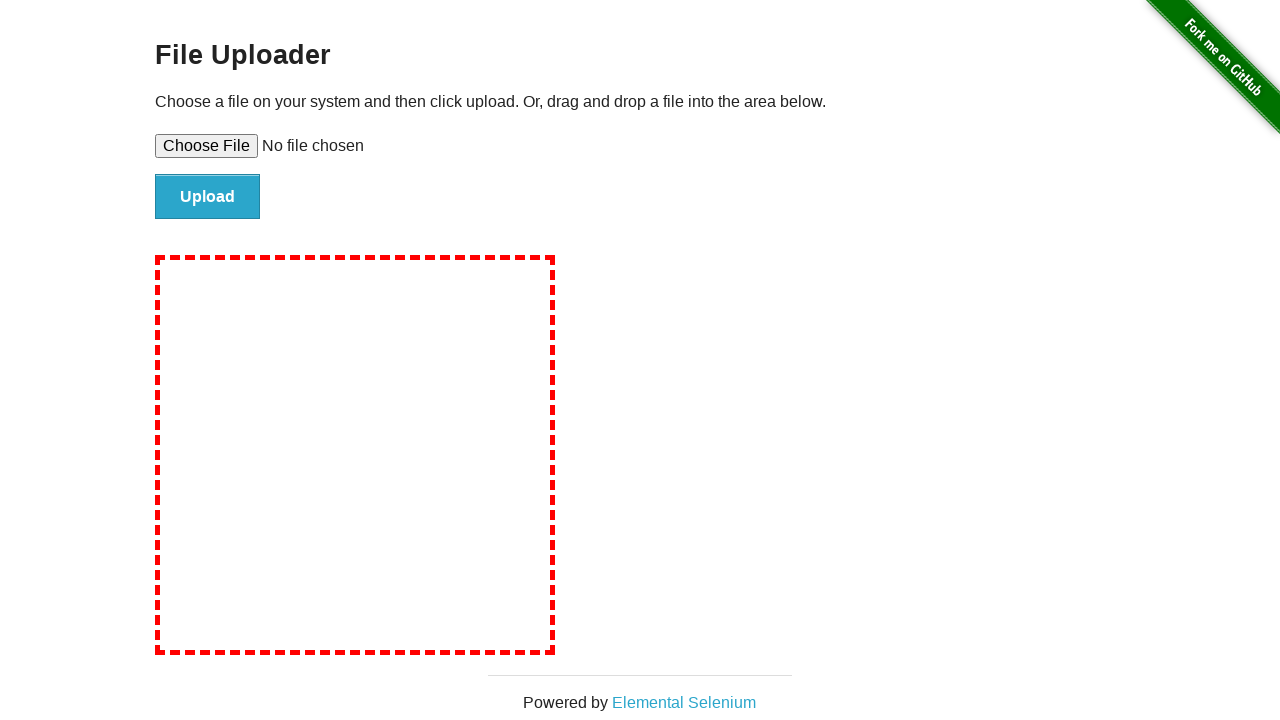

Created temporary test file 'testUpload.txt' with test content
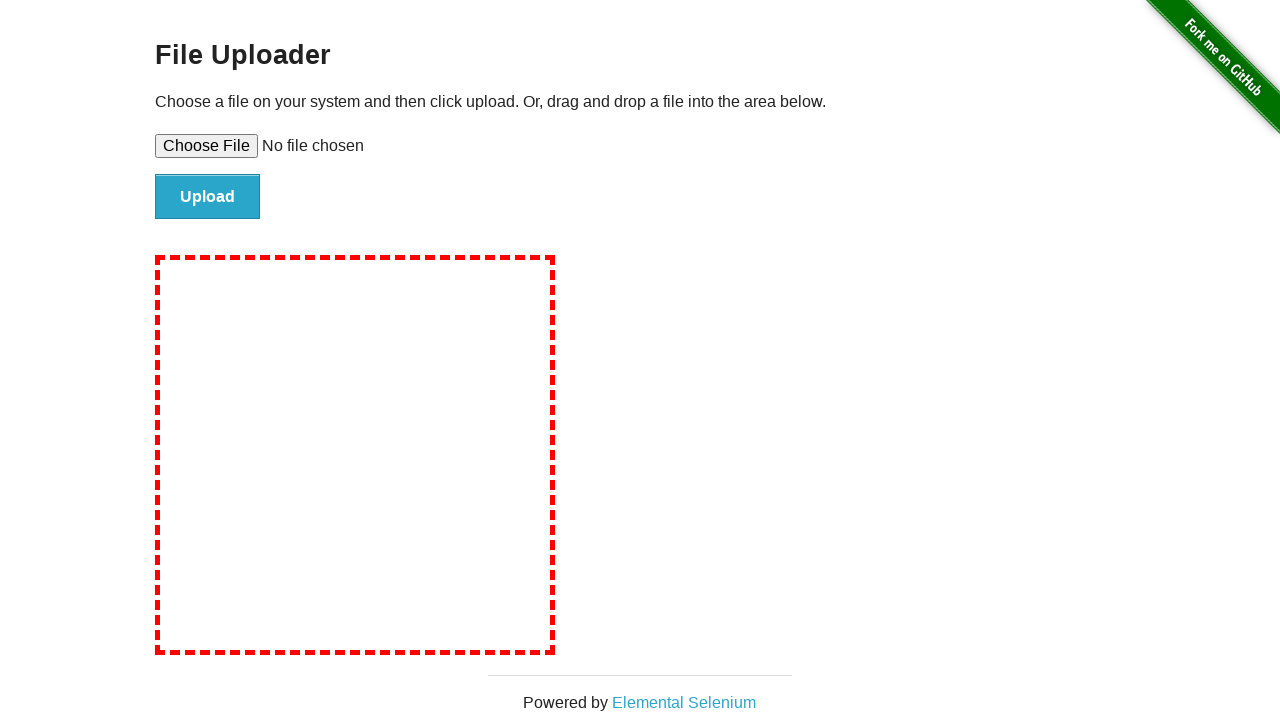

Selected test file for upload using file input element
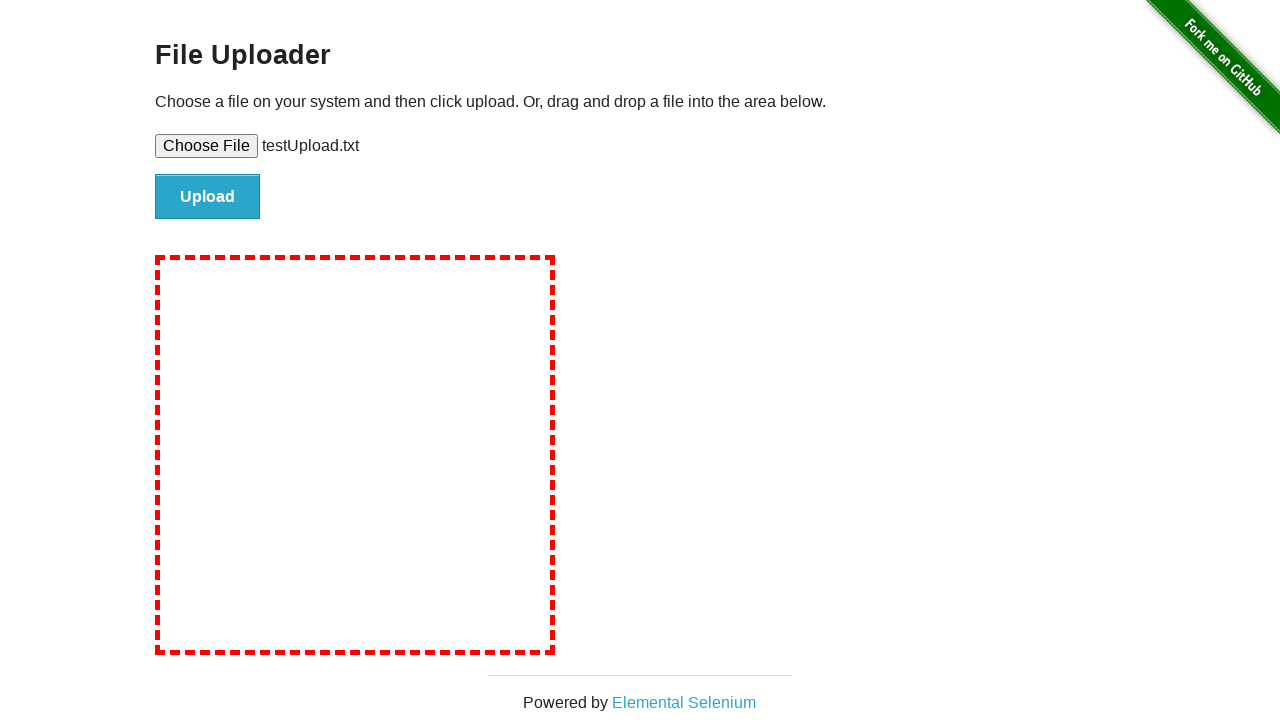

Clicked the upload button to submit the file at (208, 197) on #file-submit
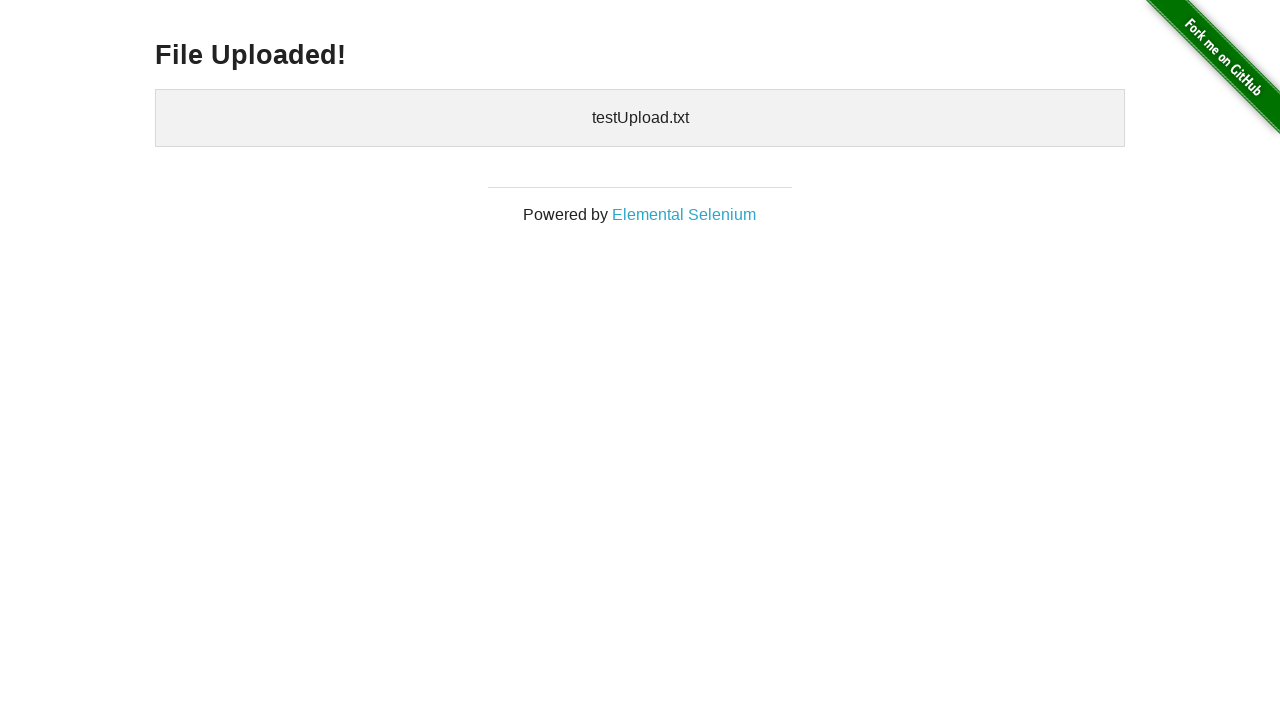

Success message 'File Uploaded!' appeared on the page
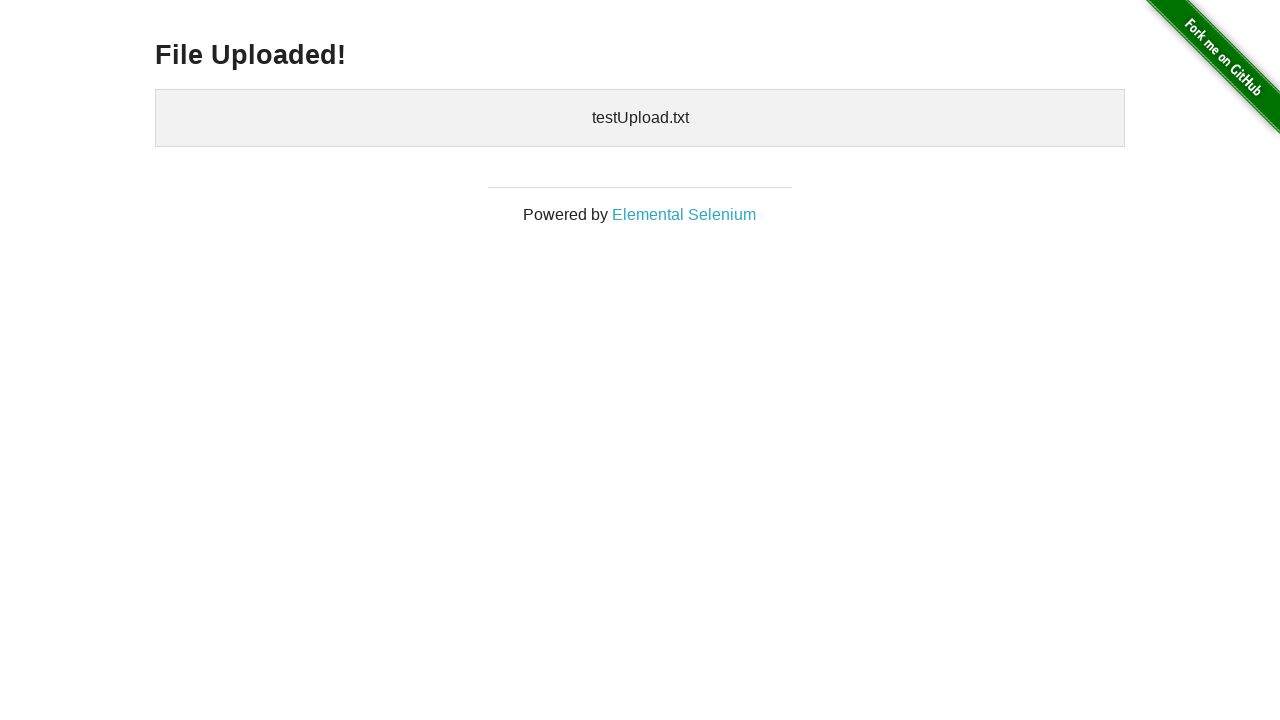

Verified uploaded filename 'testUpload.txt' is displayed in the uploaded files section
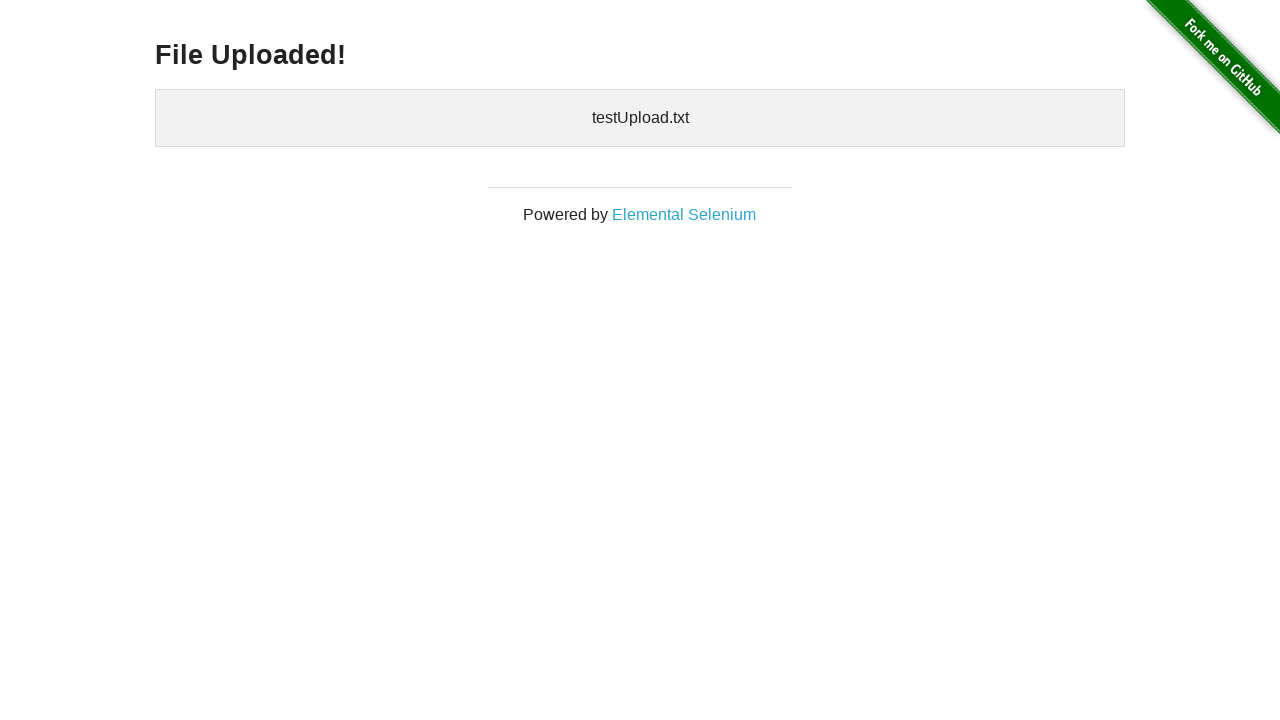

Removed temporary test file
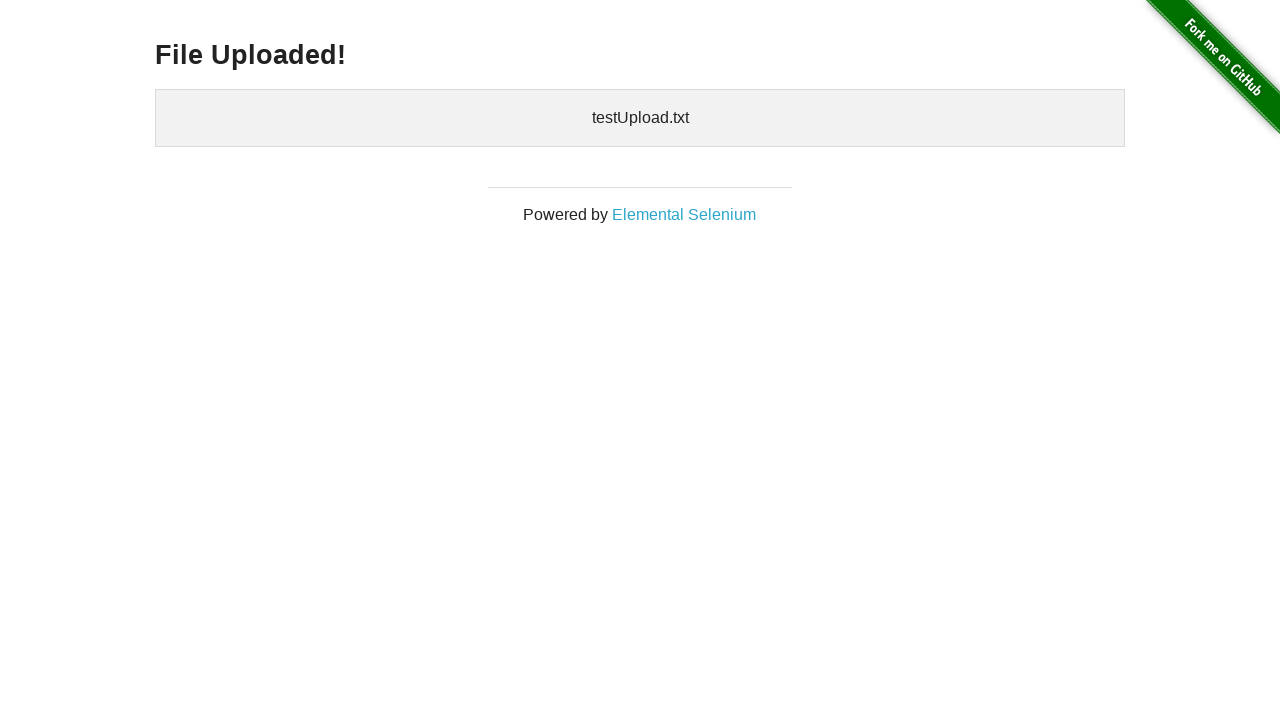

Removed temporary directory
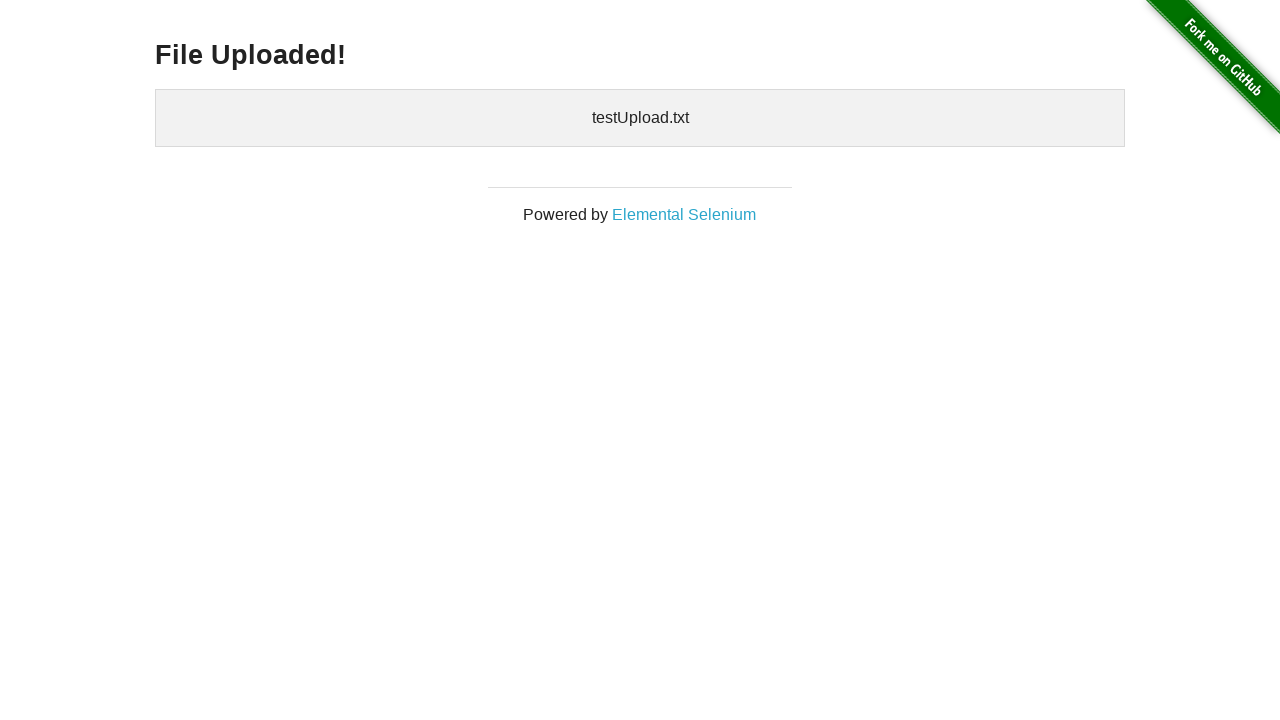

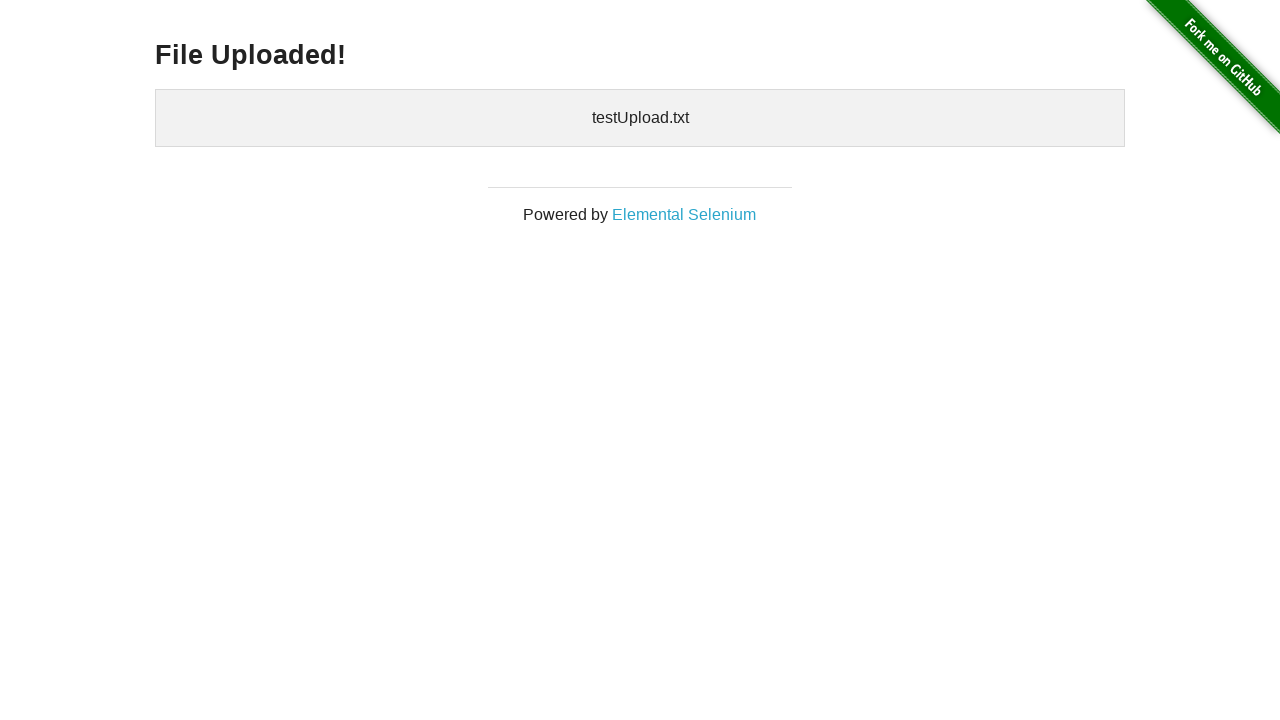